Tests the draggable functionality on jQueryUI by navigating to the Draggable demo, switching to the iframe, and dragging an element by a specified offset.

Starting URL: https://jqueryui.com

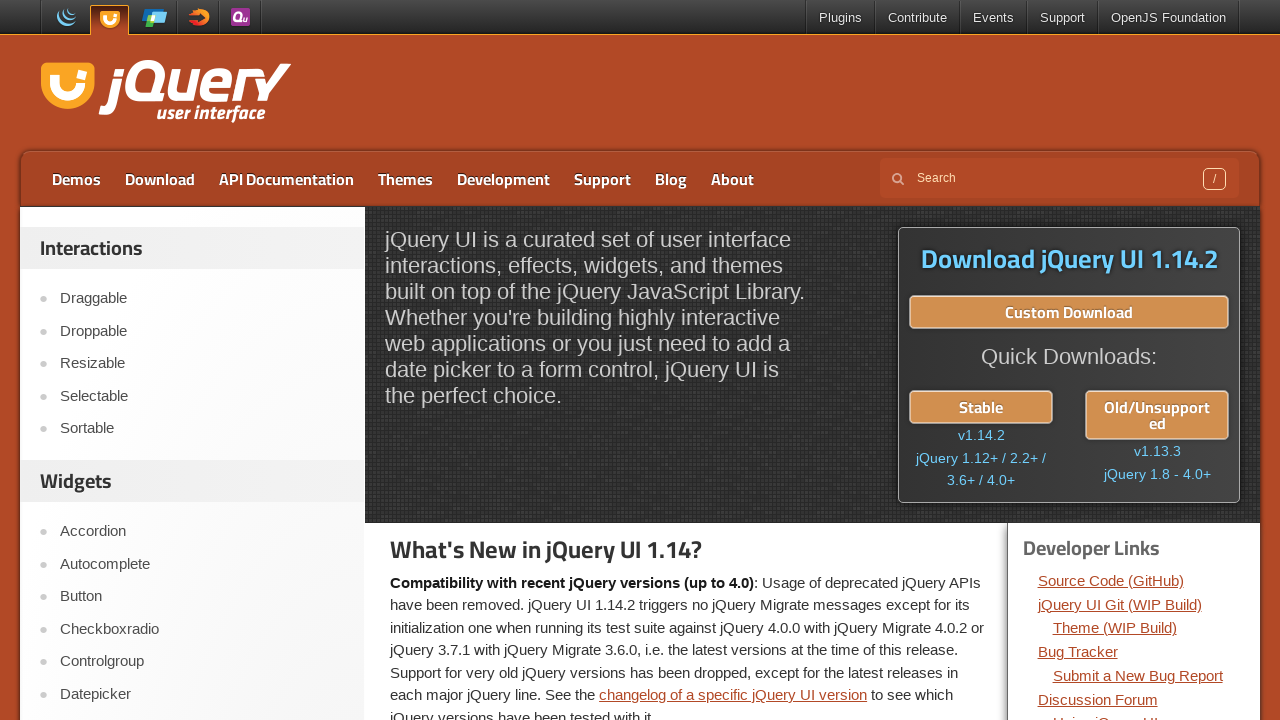

Clicked on Draggable link in the sidebar at (202, 299) on #sidebar a:has-text('Draggable')
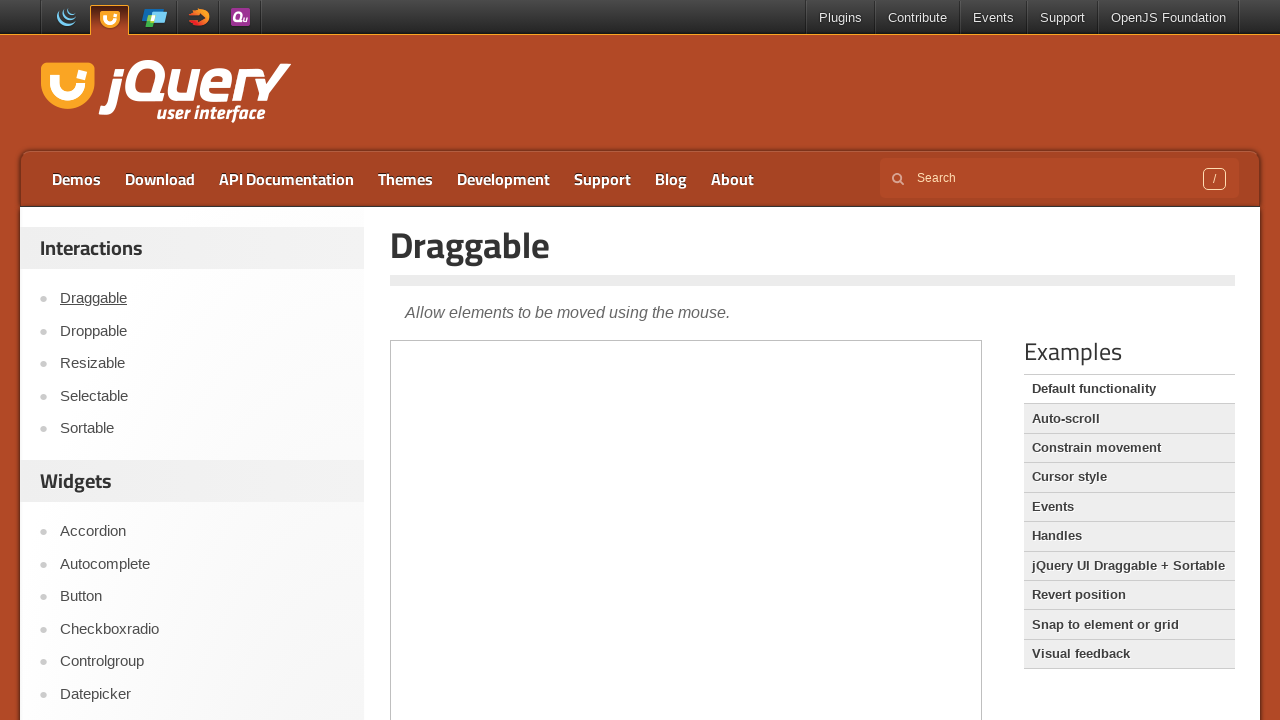

Located the demo frame
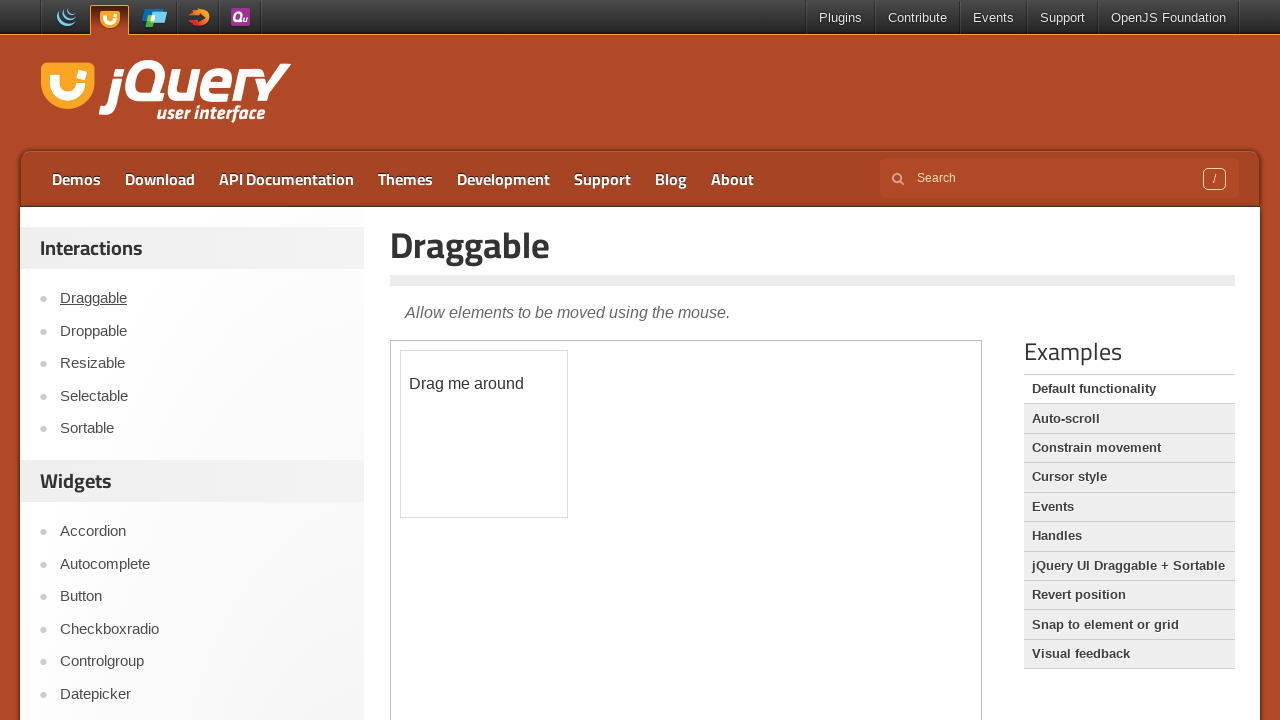

Located the draggable element within the iframe
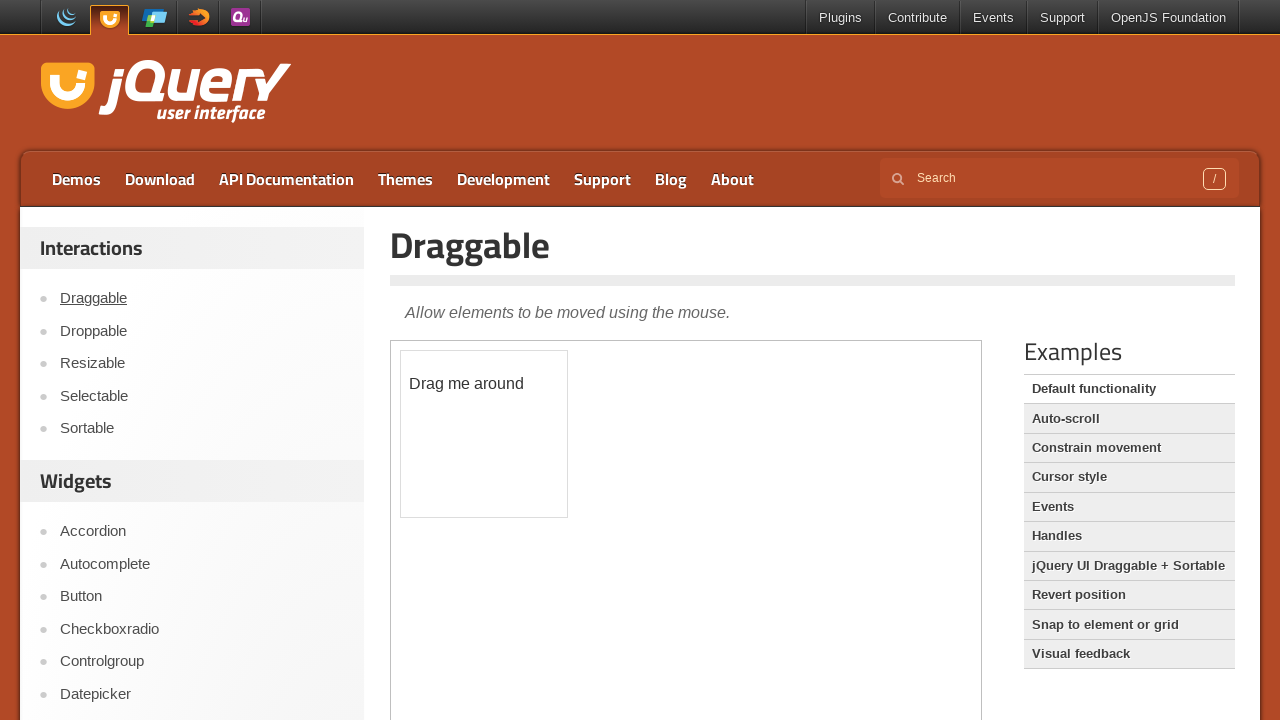

Retrieved bounding box of draggable element
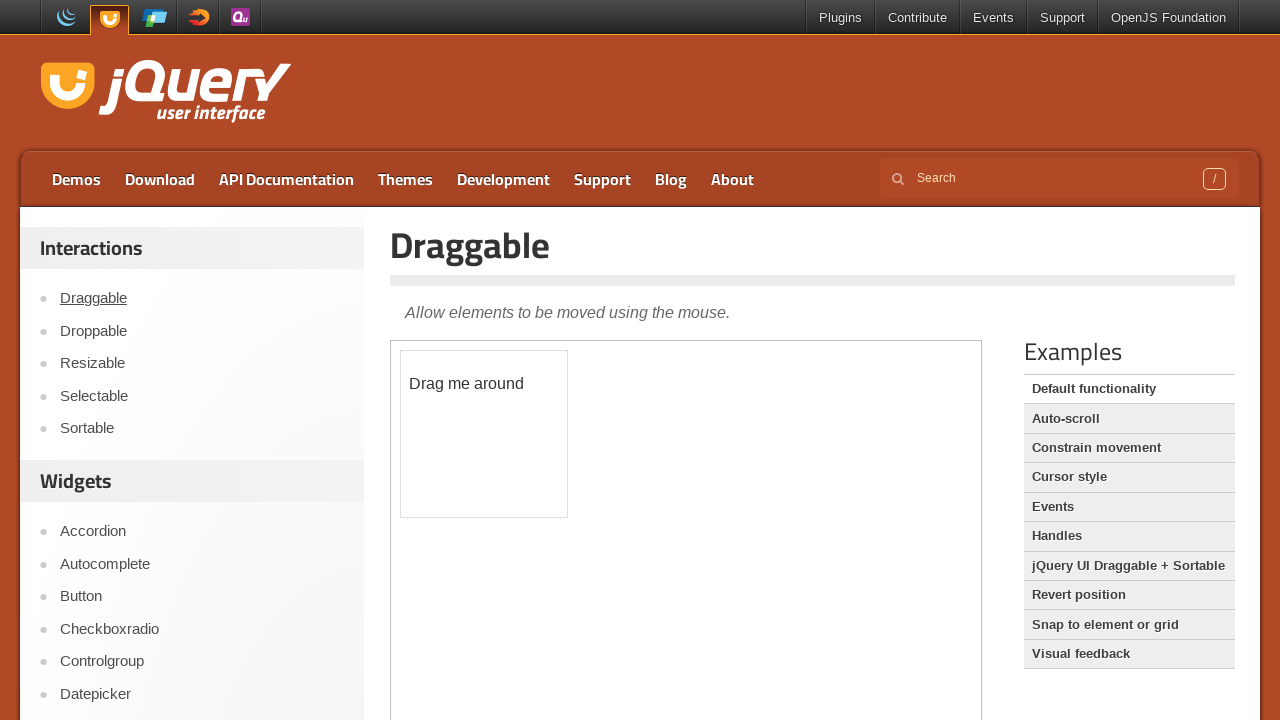

Moved mouse to center of draggable element at (484, 434)
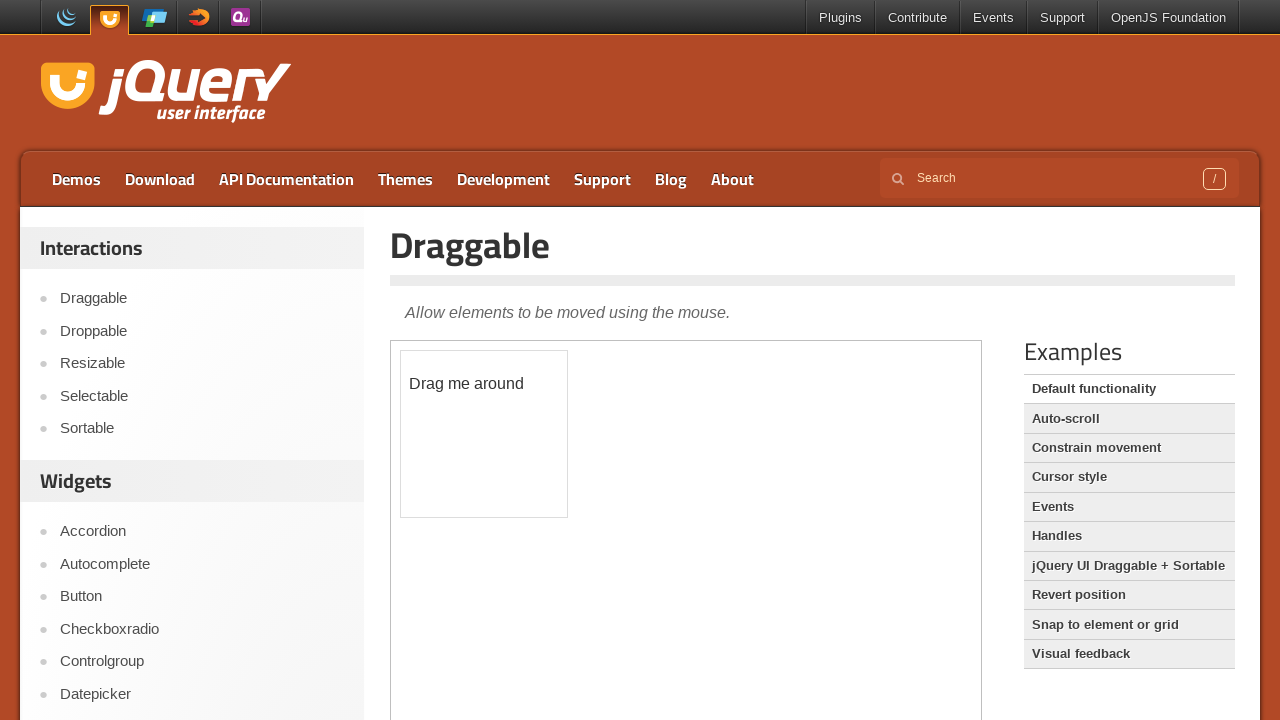

Pressed mouse button down at (484, 434)
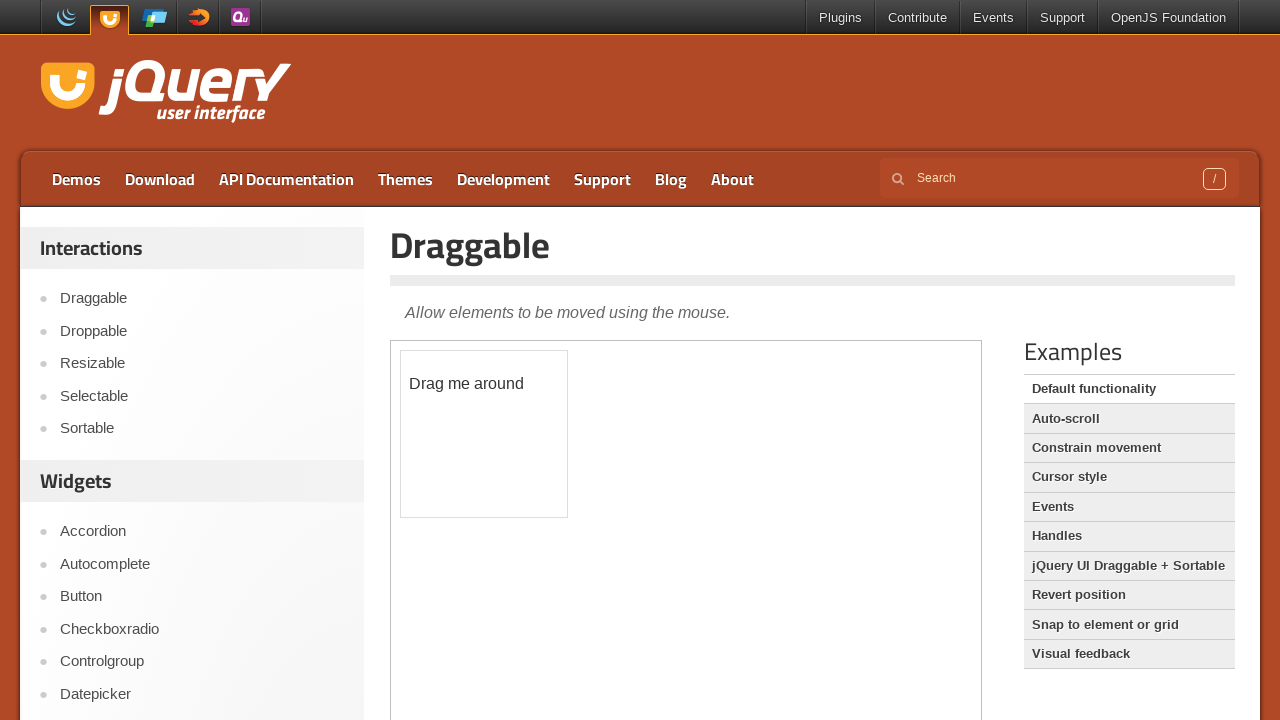

Dragged element by offset (135, 75) at (619, 509)
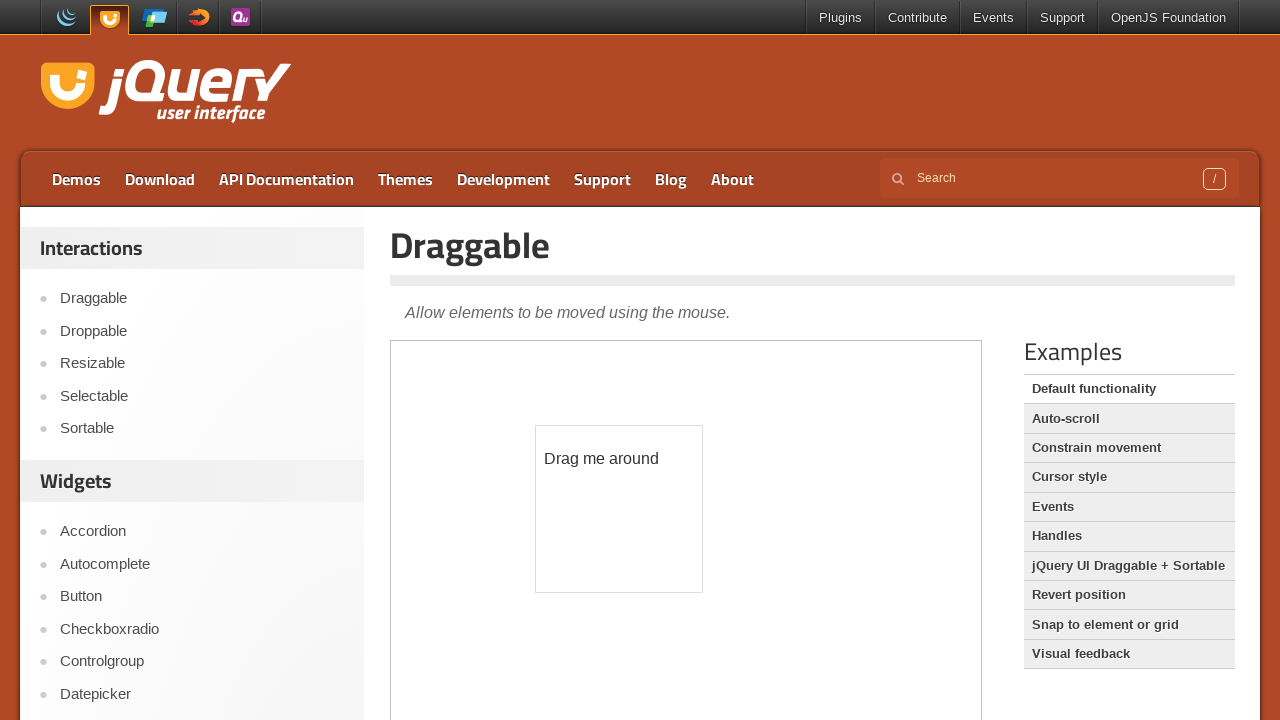

Released mouse button, completing the drag operation at (619, 509)
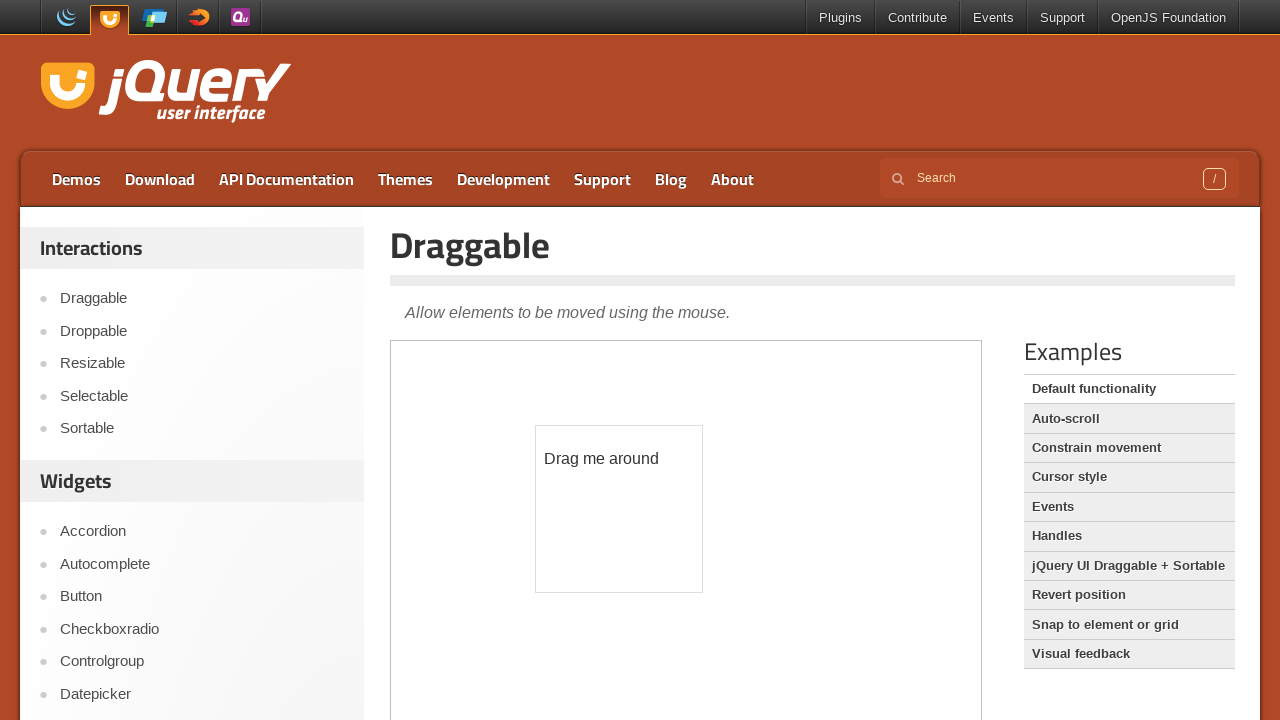

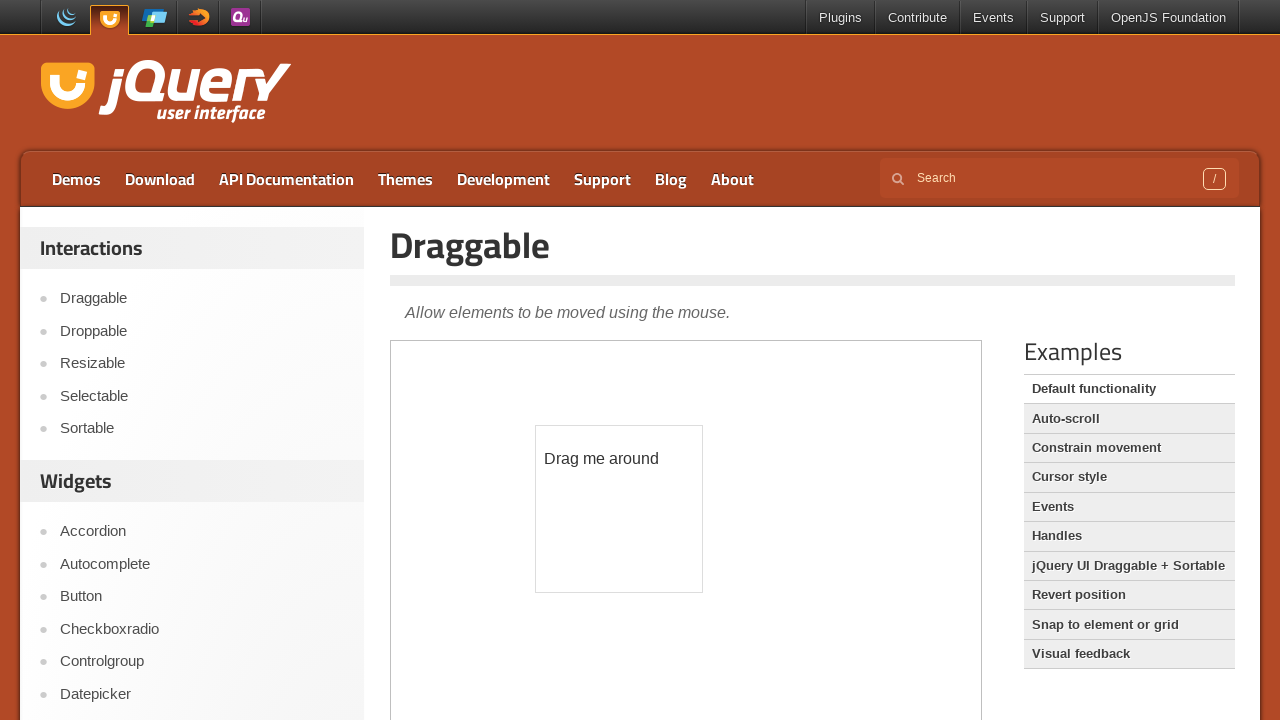